Tests form input functionality by filling out name and age fields and tabbing between them

Starting URL: https://mdn.github.io/learning-area/tools-testing/cross-browser-testing/accessibility/native-keyboard-accessibility.html

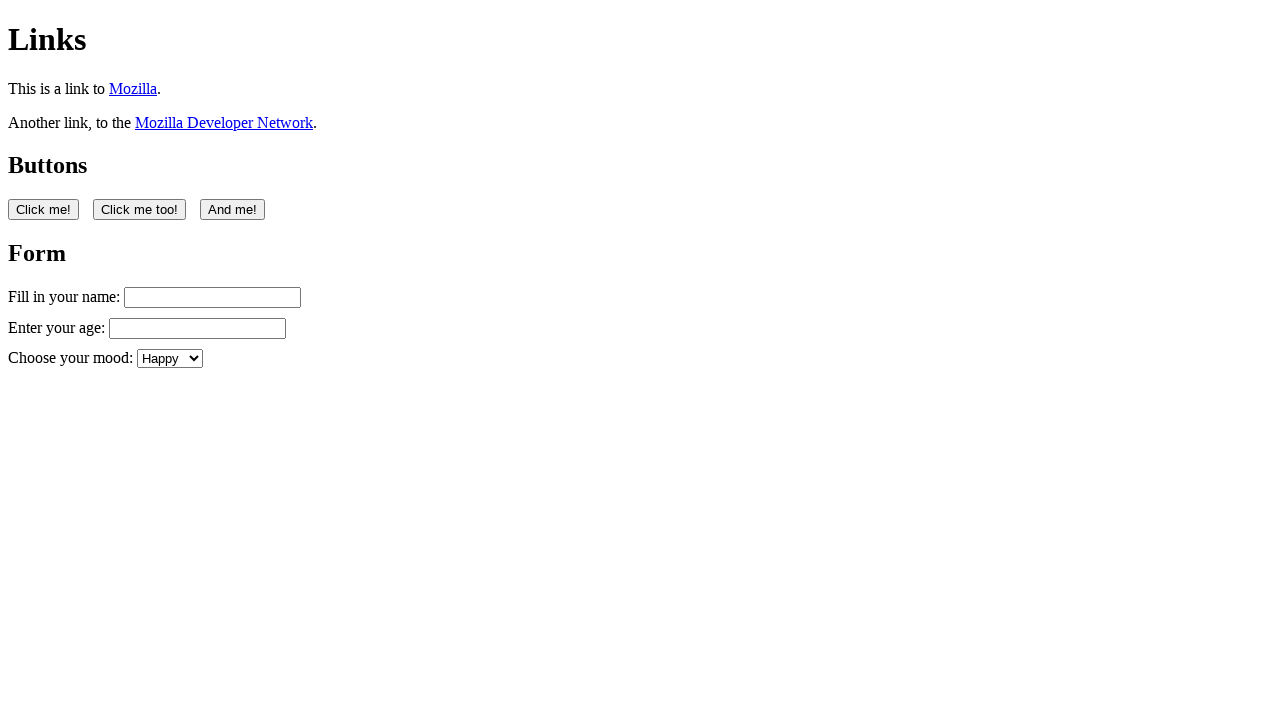

Filled name field with 'Bob Smith' on #name
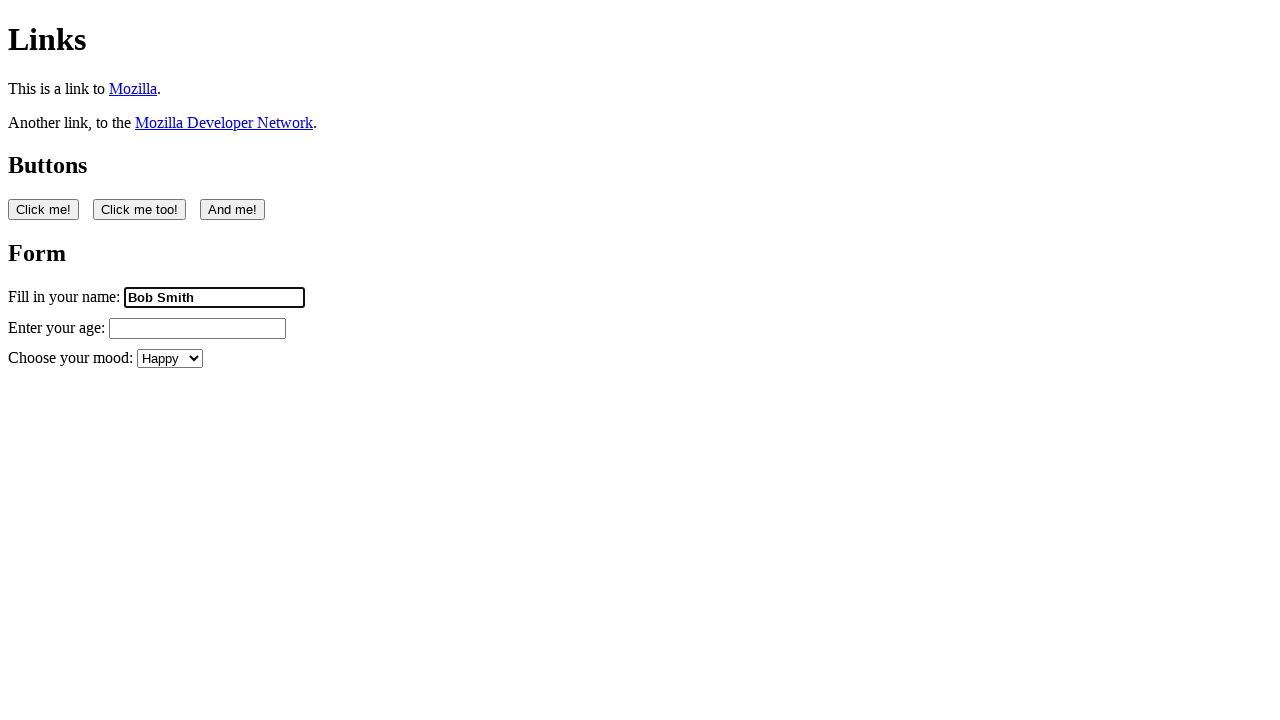

Pressed Tab to move focus from name field to age field on #name
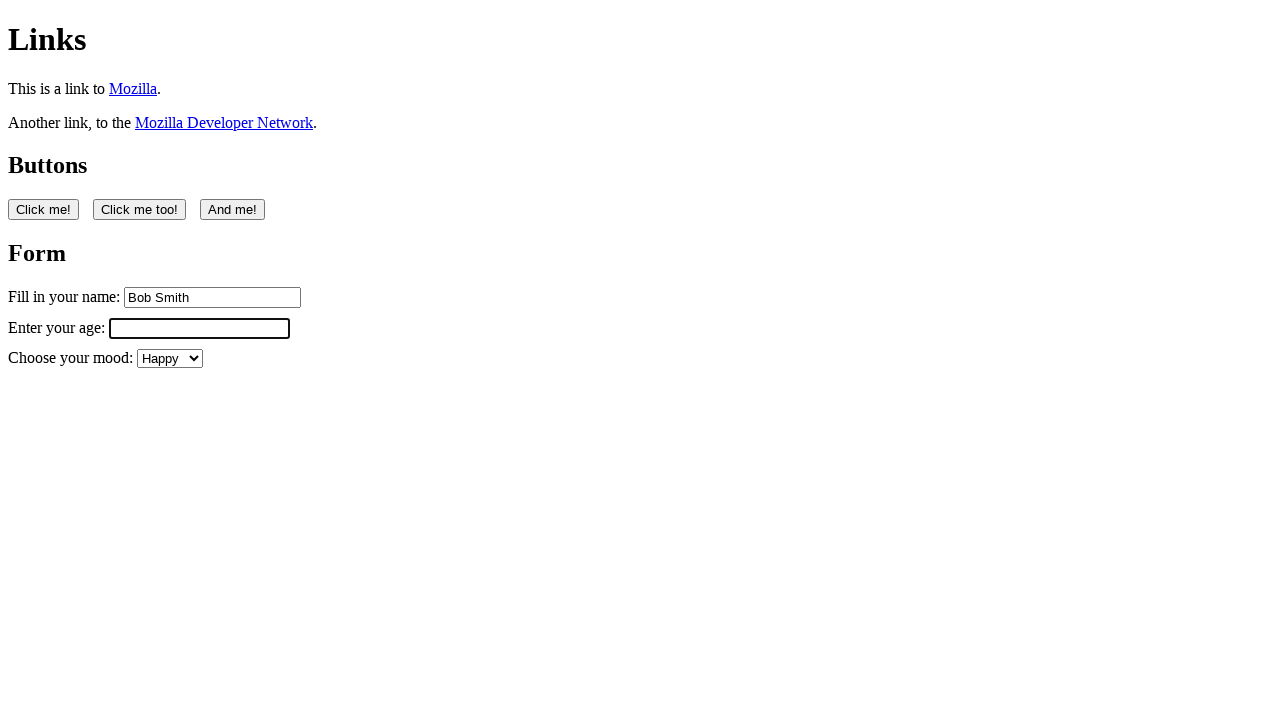

Filled age field with '65' on #age
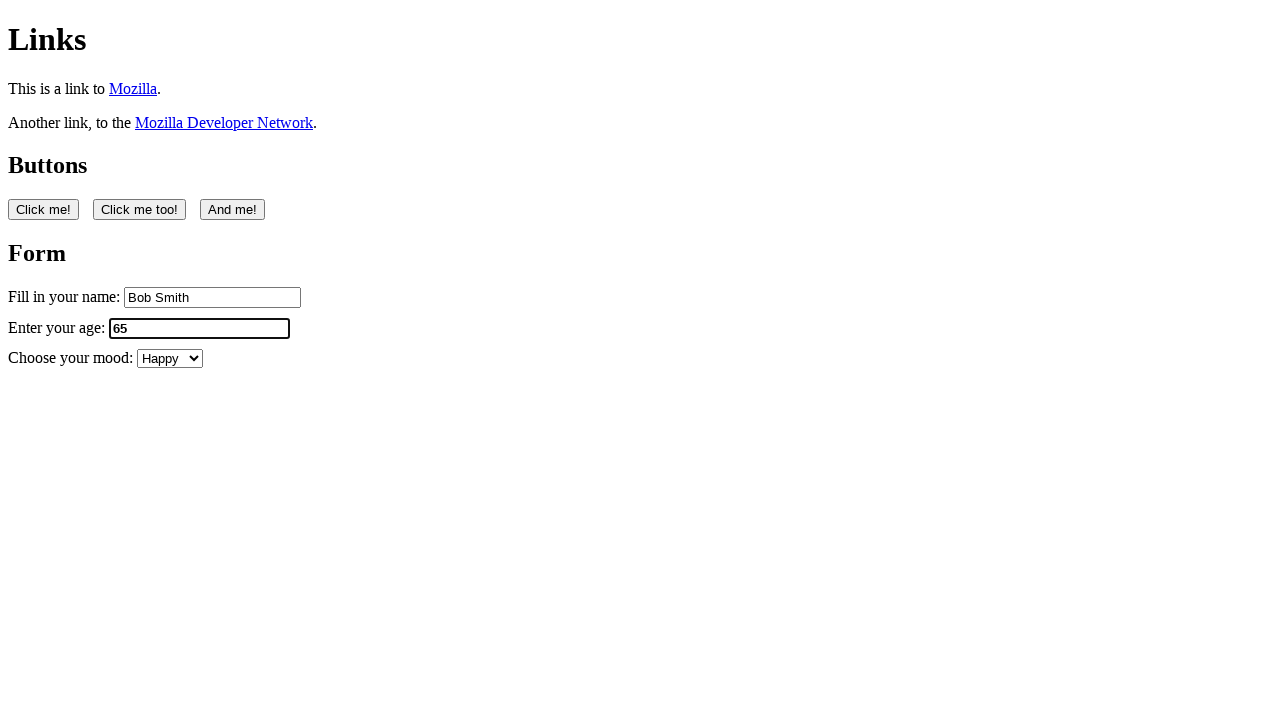

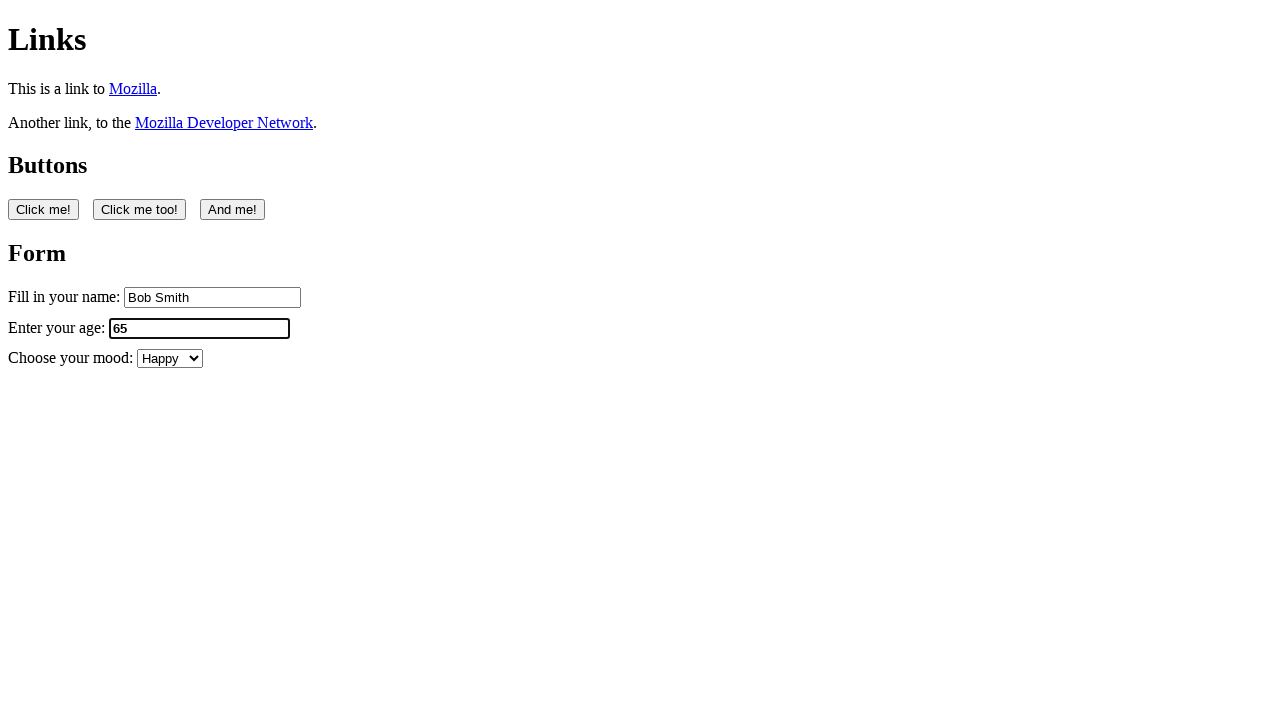